Fills out a student registration form with personal information including name, email, gender selection, and phone number

Starting URL: https://demoqa.com/automation-practice-form

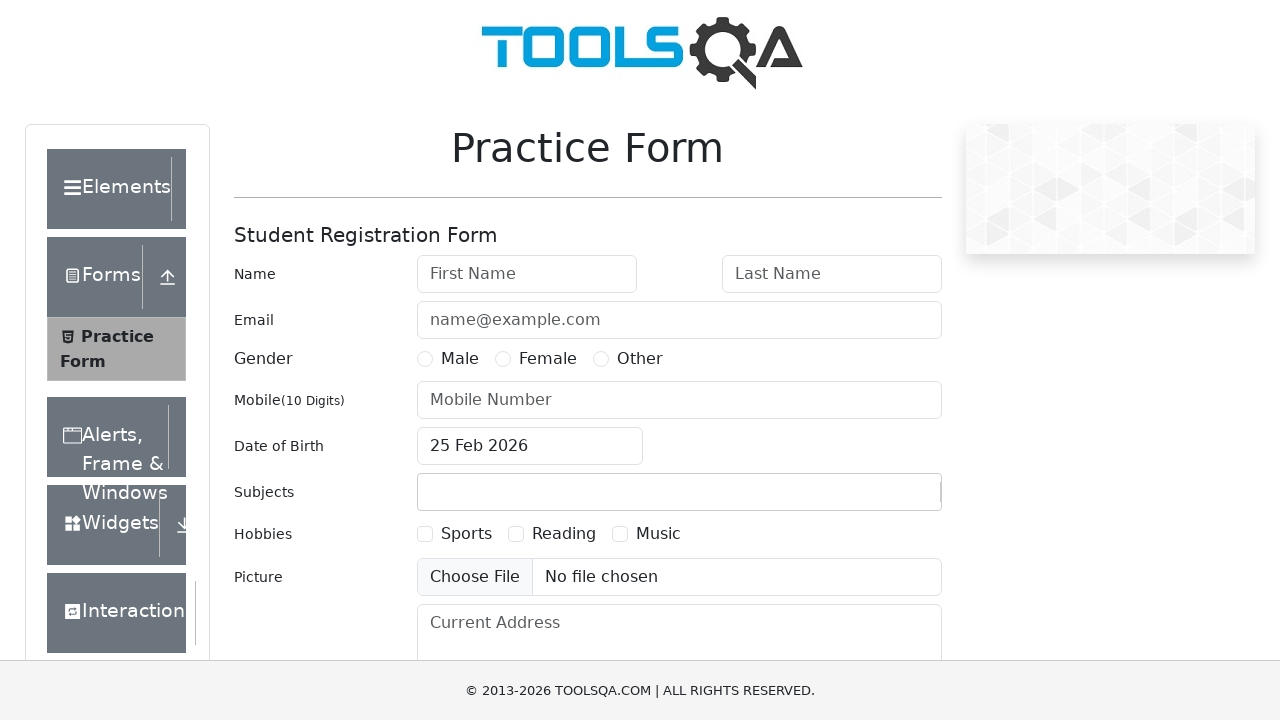

Filled first name field with 'Maricica' on #firstName
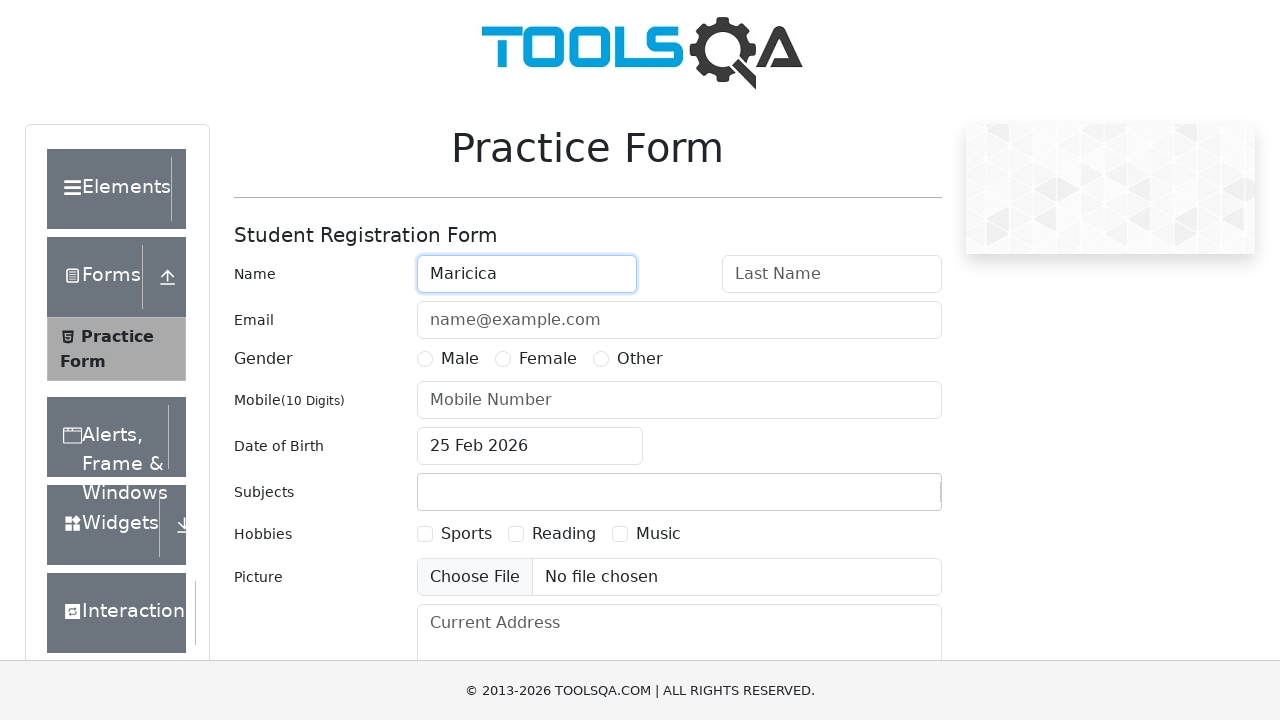

Filled last name field with 'Popescu' on #lastName
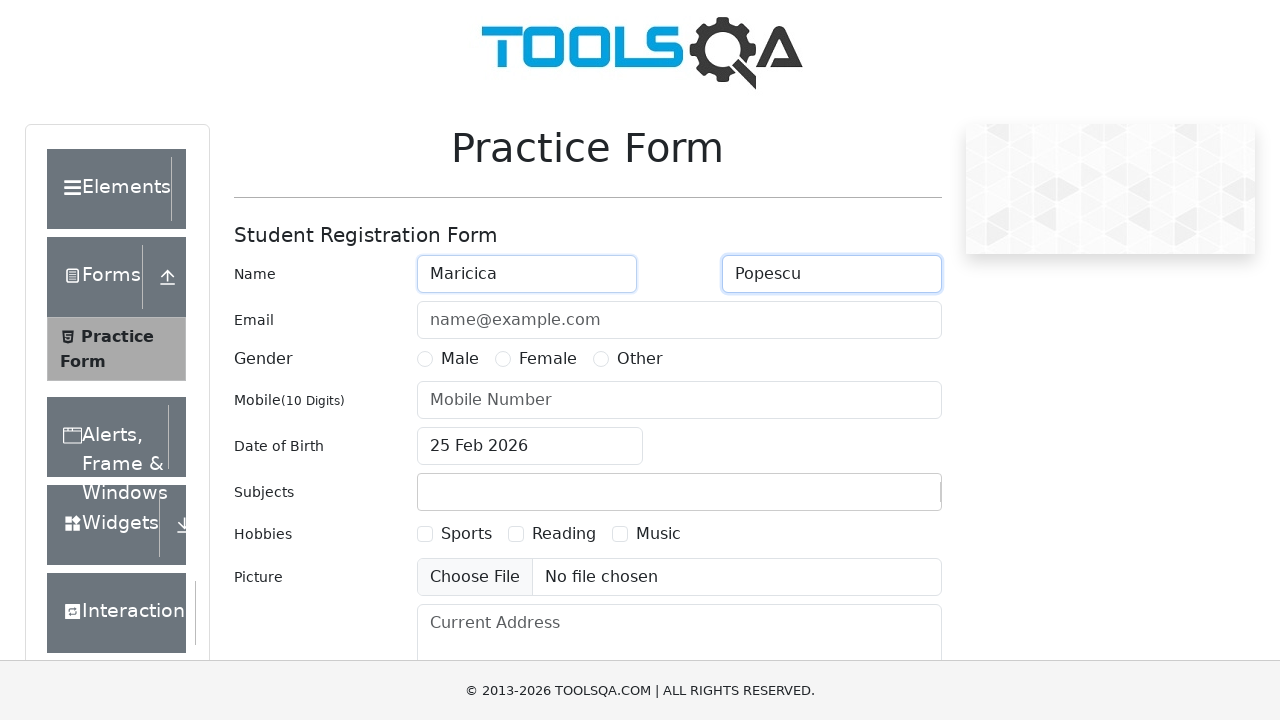

Filled email field with 'papushika@yahoo.com' on #userEmail
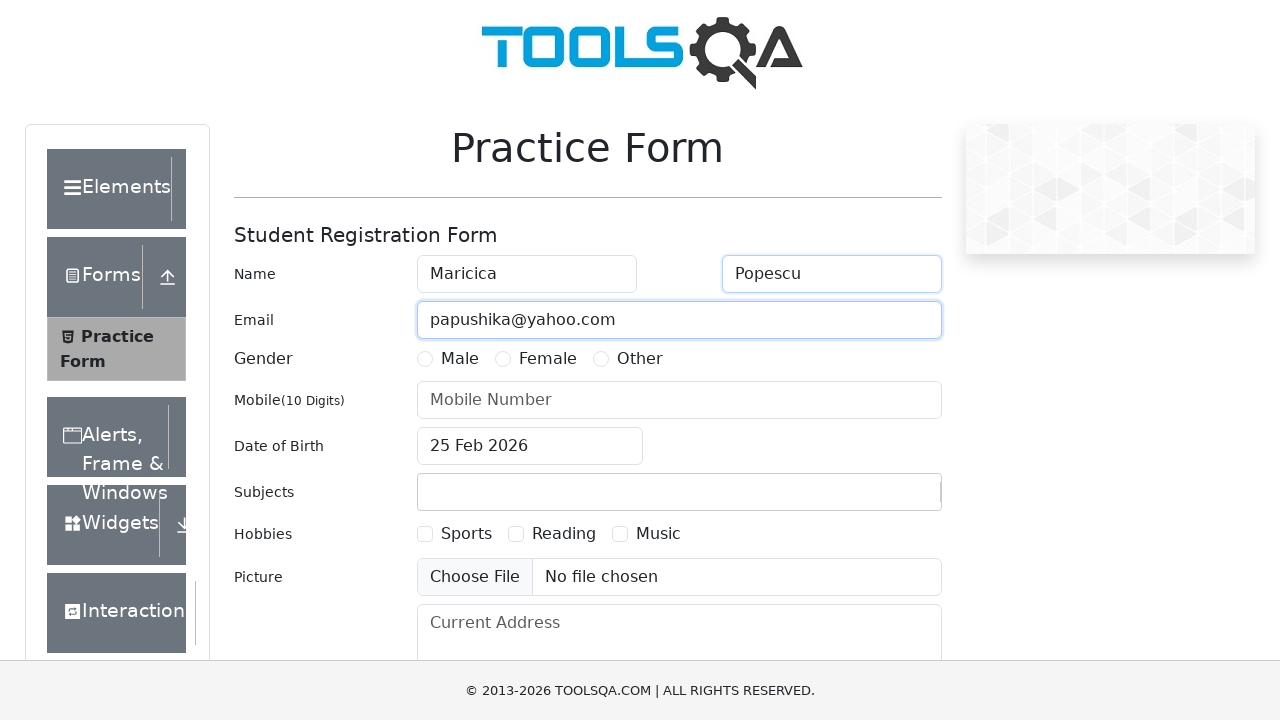

Selected 'Other' gender option at (640, 359) on xpath=//*[@id='genterWrapper']/div[2]/div[3]/label
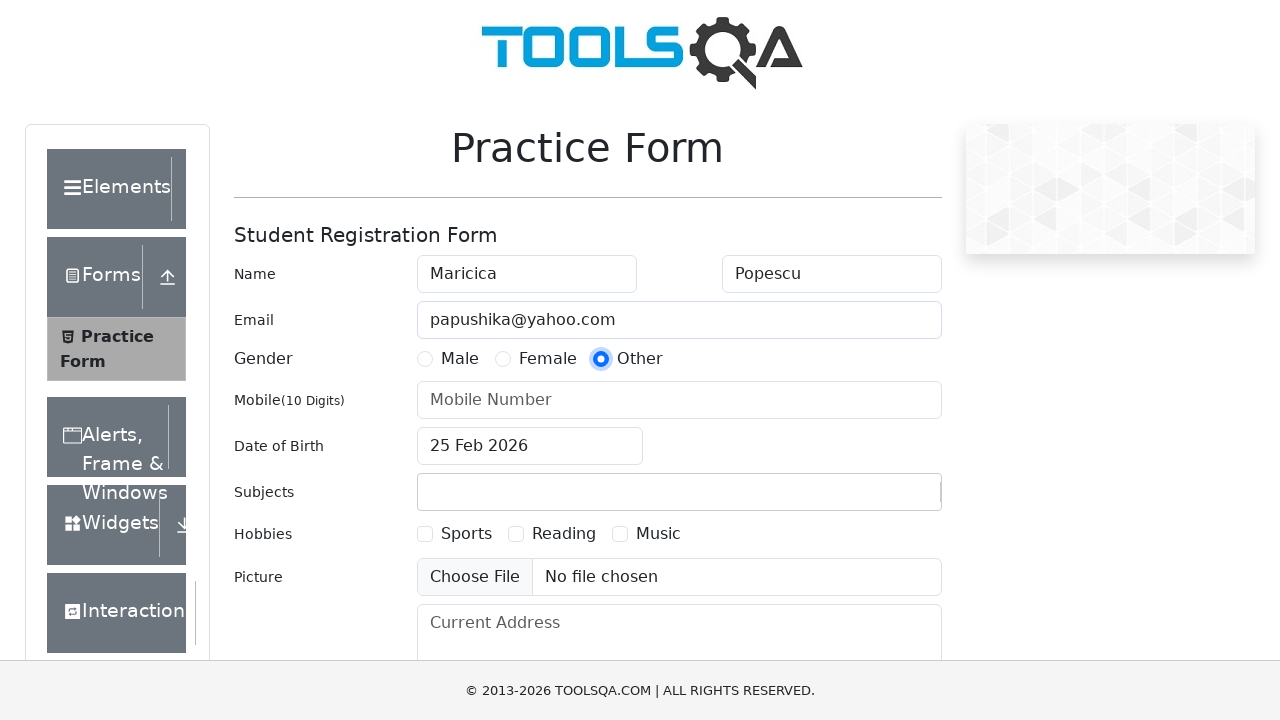

Filled phone number field with '0745123456' on #userNumber
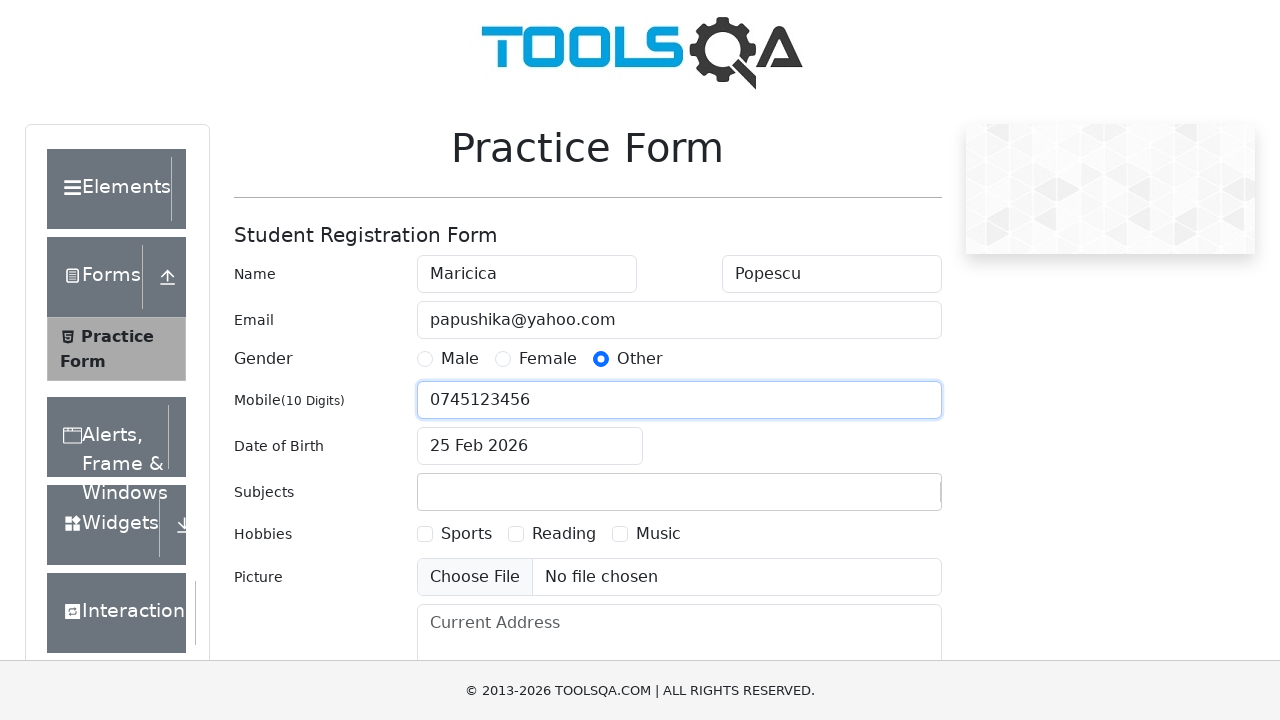

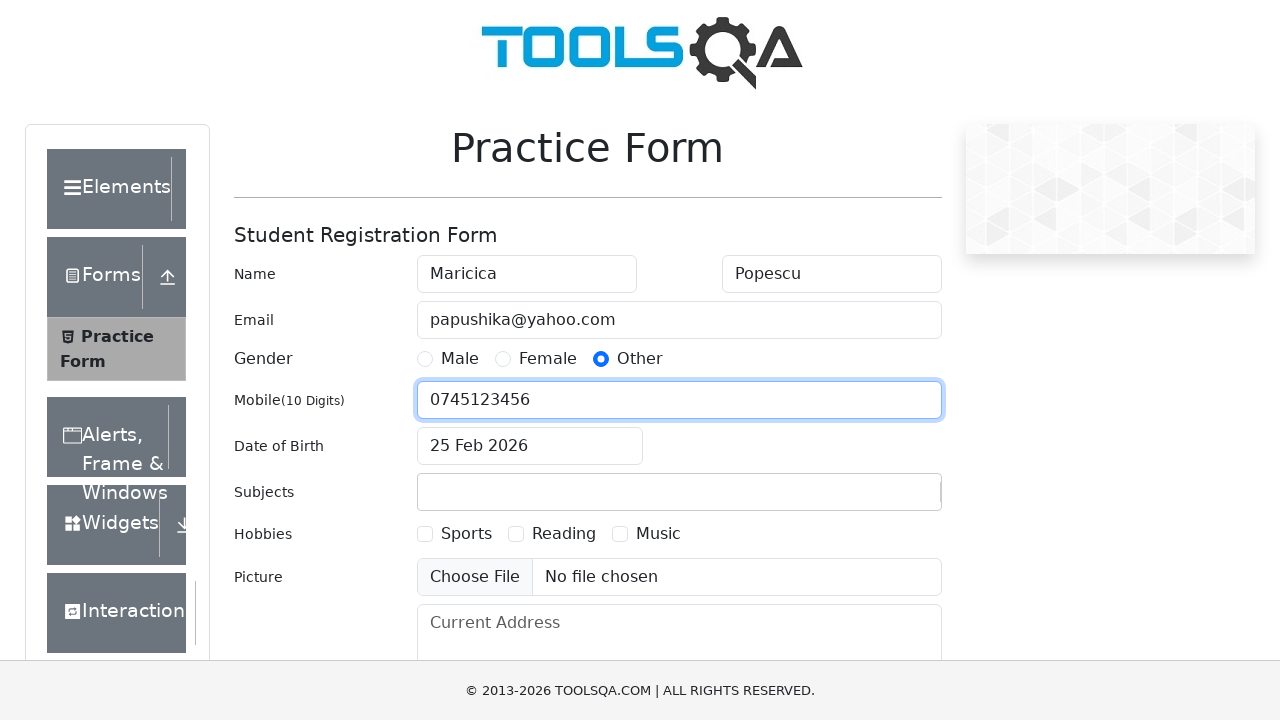